Tests the calendar date picker functionality on KSRTC website by navigating through months and selecting a specific date

Starting URL: https://ksrtc.in/

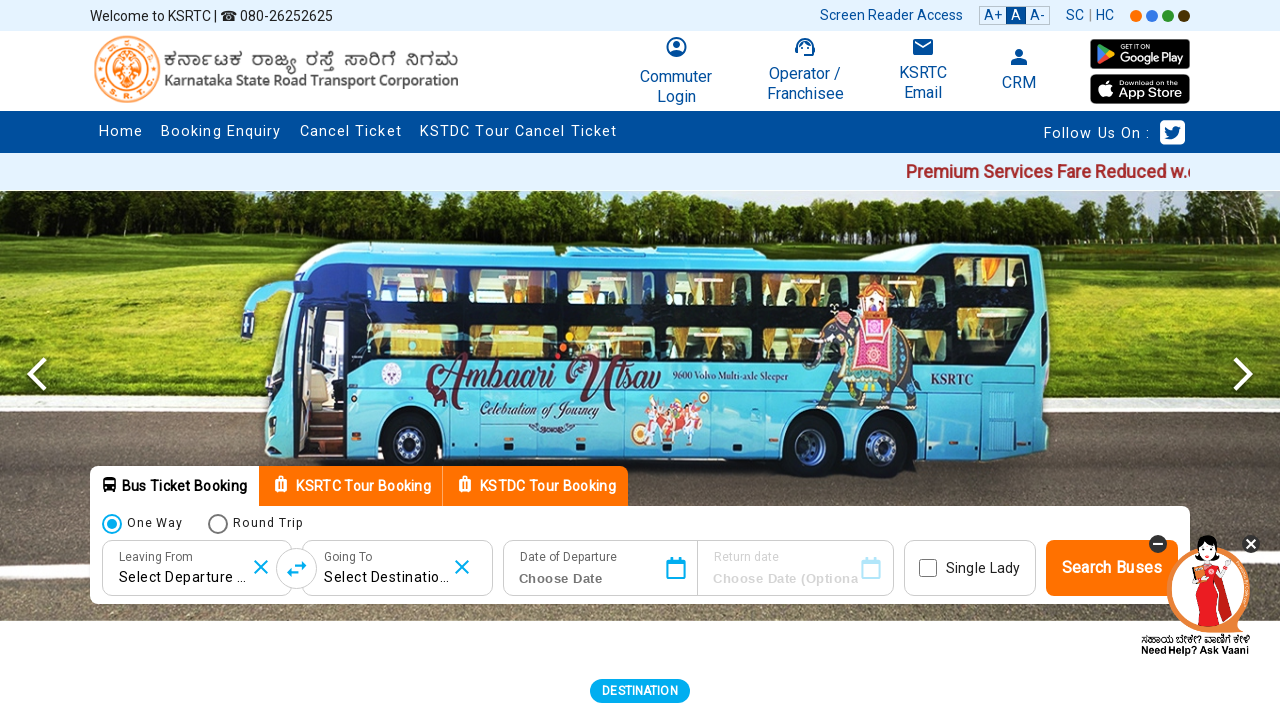

Clicked on departure date calendar icon to open date picker at (676, 568) on #imgDepartDate
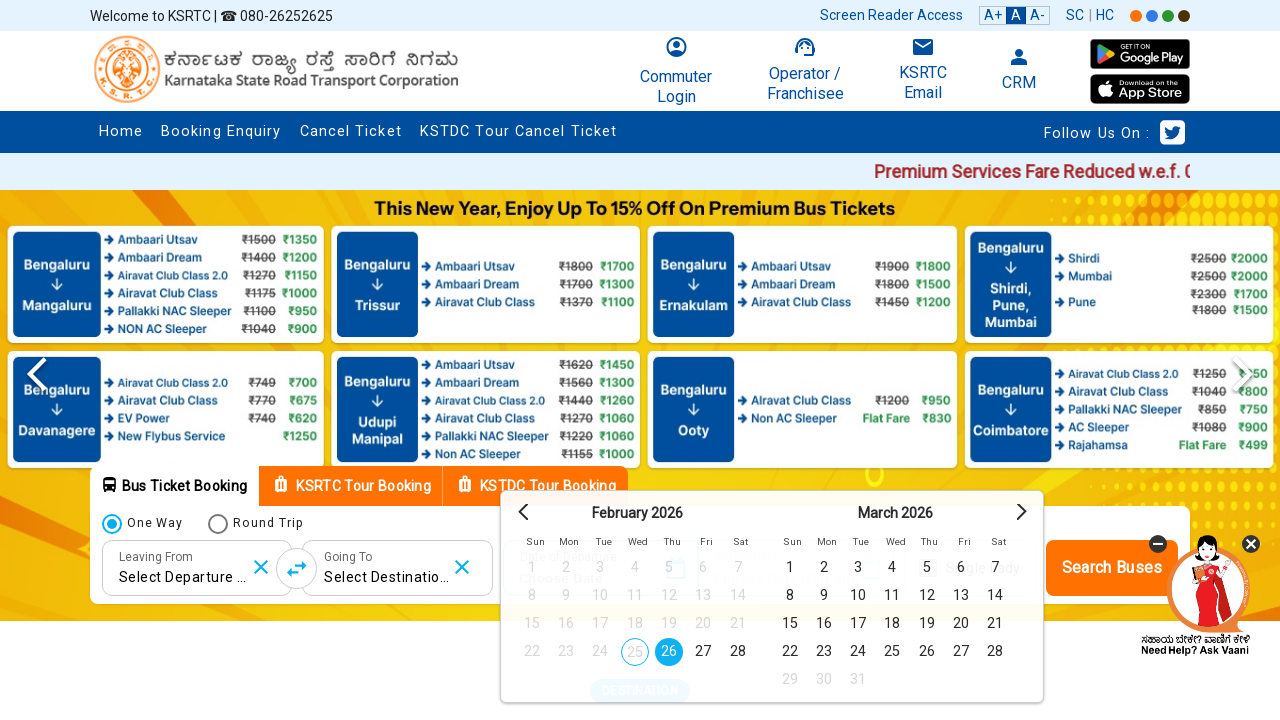

Selected date 15 in March from the calendar picker at (793, 624) on //span[text()='March']/ancestor::div[contains(@class,'ui-datepicker-group')]/tab
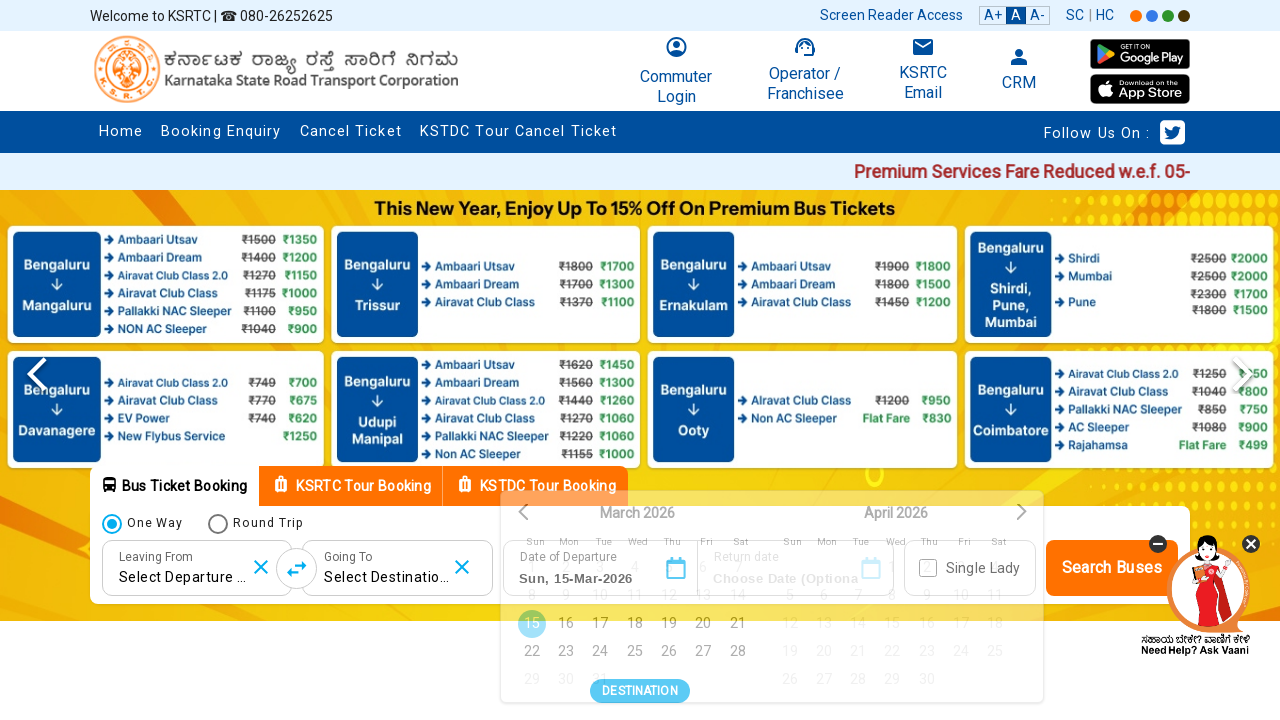

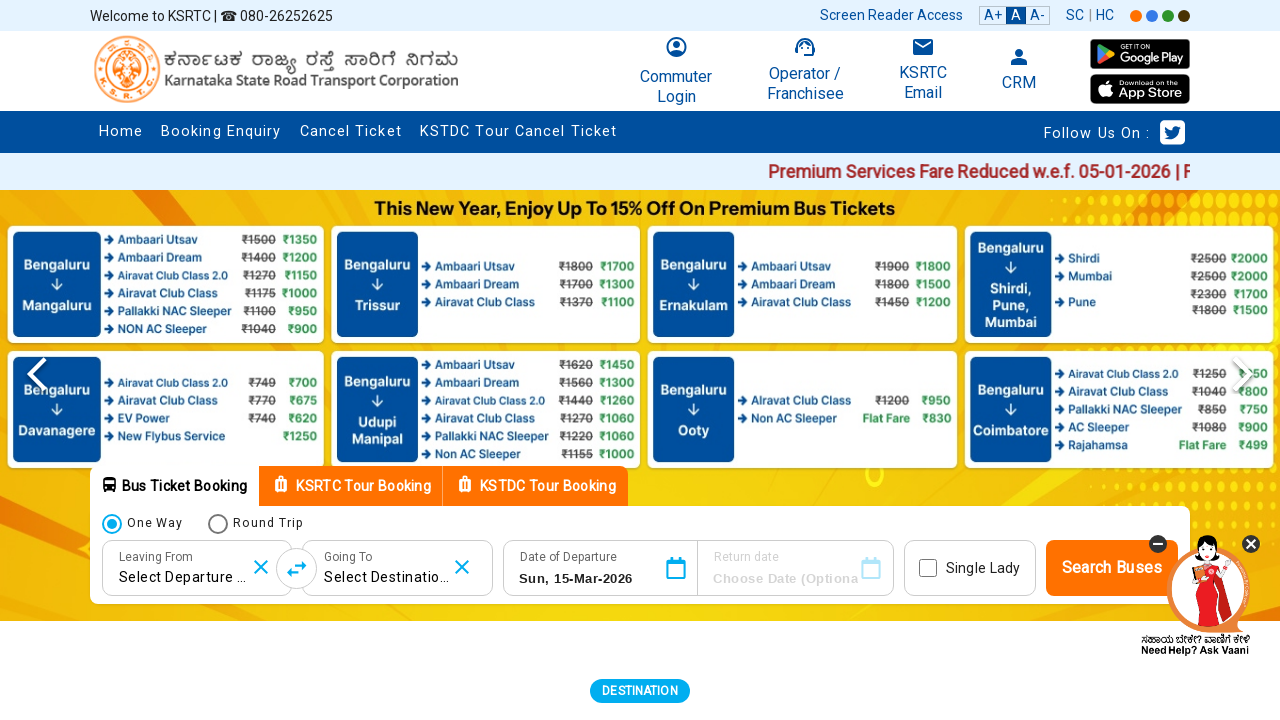